Tests that a button can be double-clicked and verifies a confirmation message is displayed after the double-click action

Starting URL: https://demoqa.com/buttons

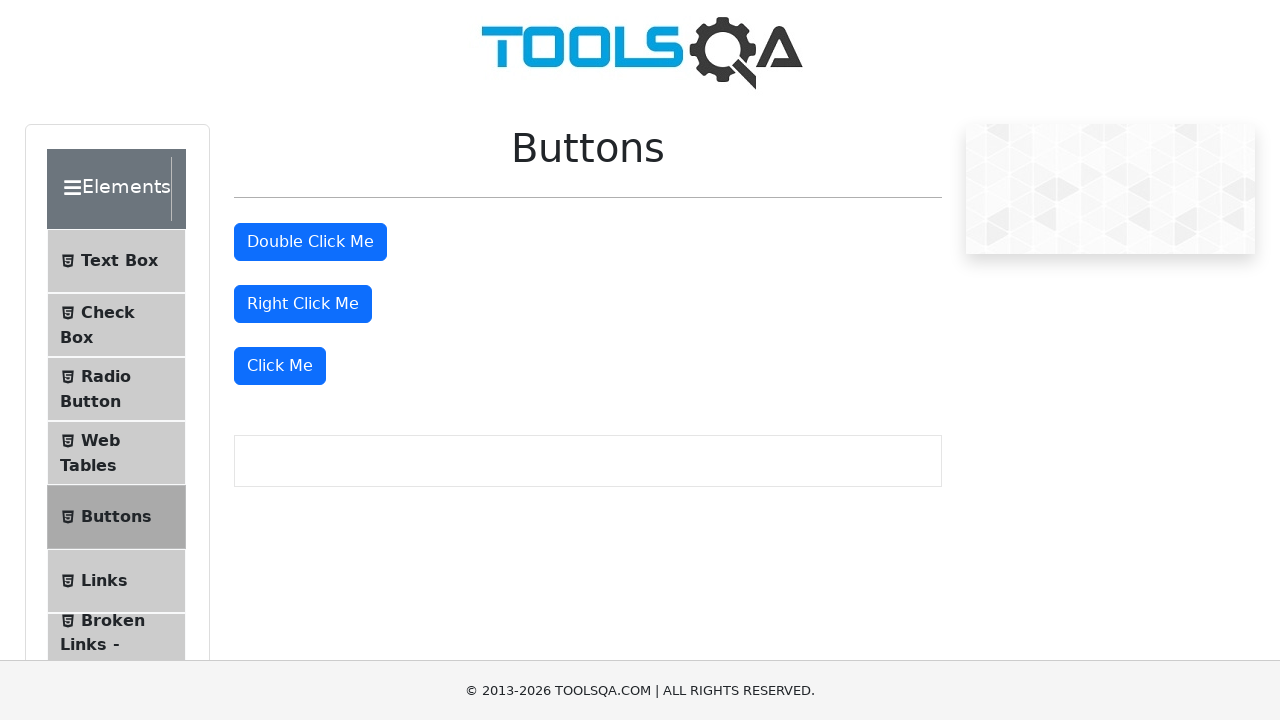

Double-clicked the double click button at (310, 242) on #doubleClickBtn
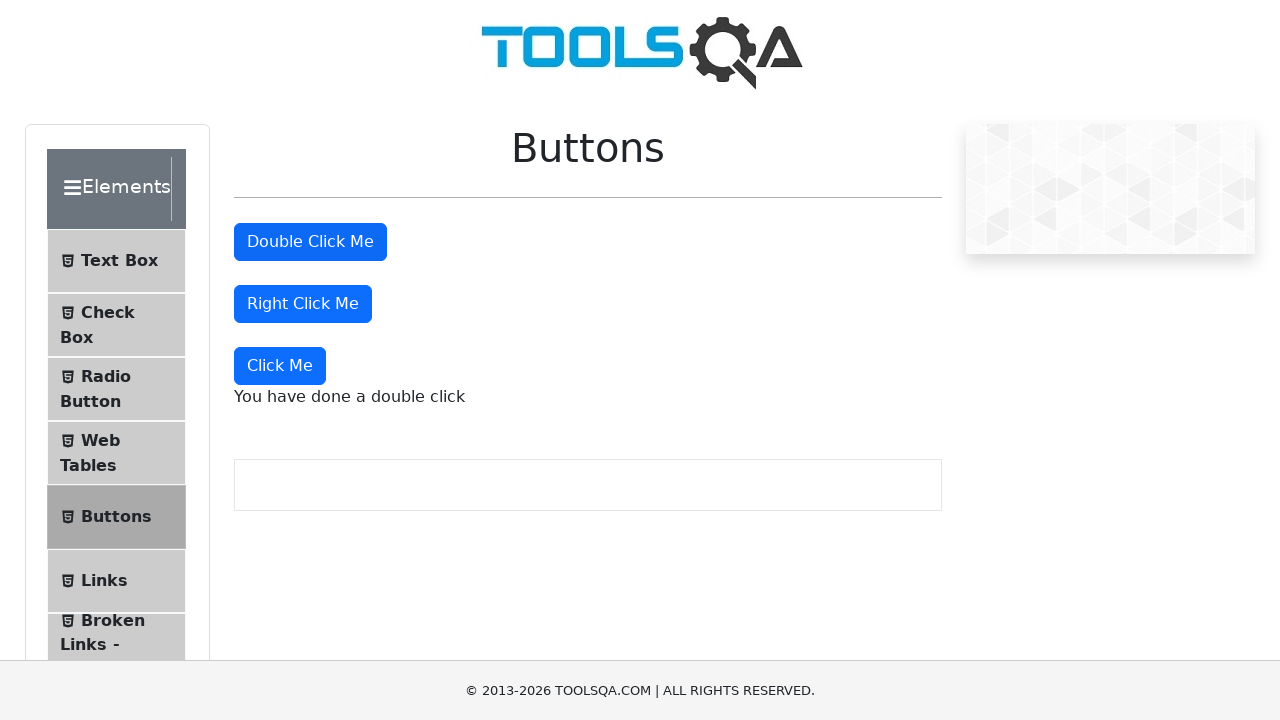

Double-click confirmation message appeared
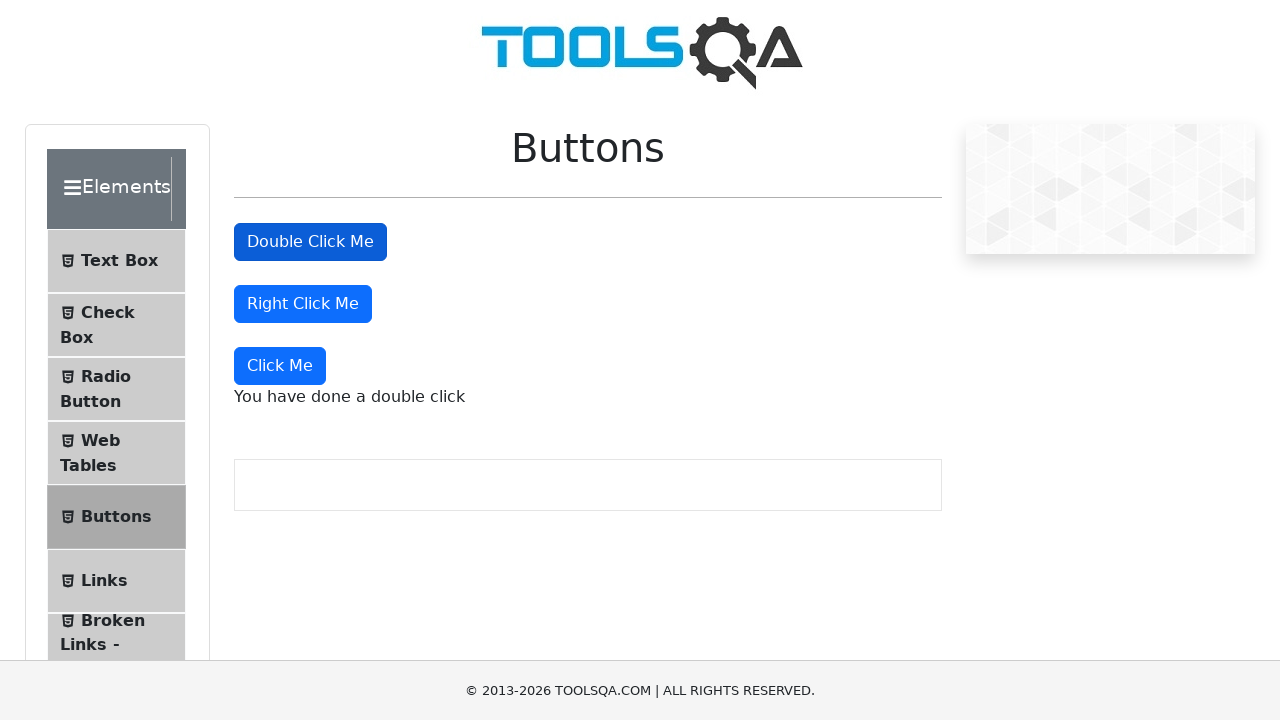

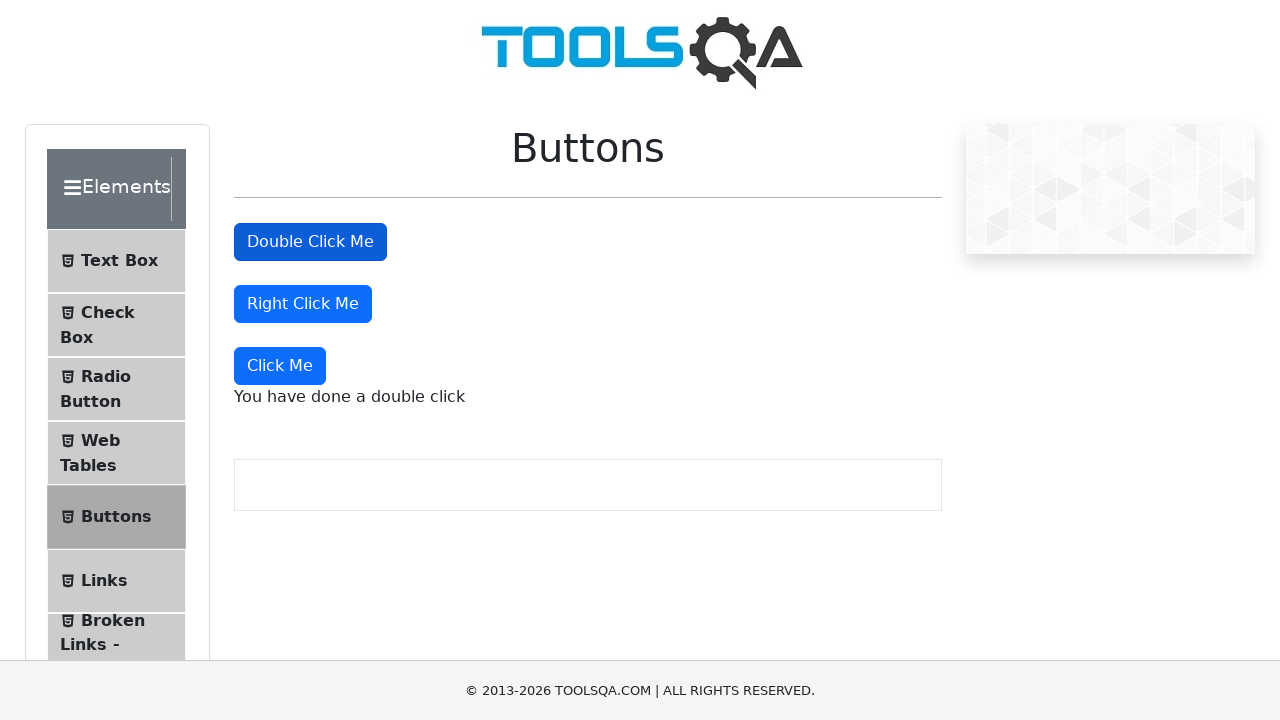